Tests scrolling down the page and clicking on the Learn More link

Starting URL: https://www.michaelscustomframing.com/

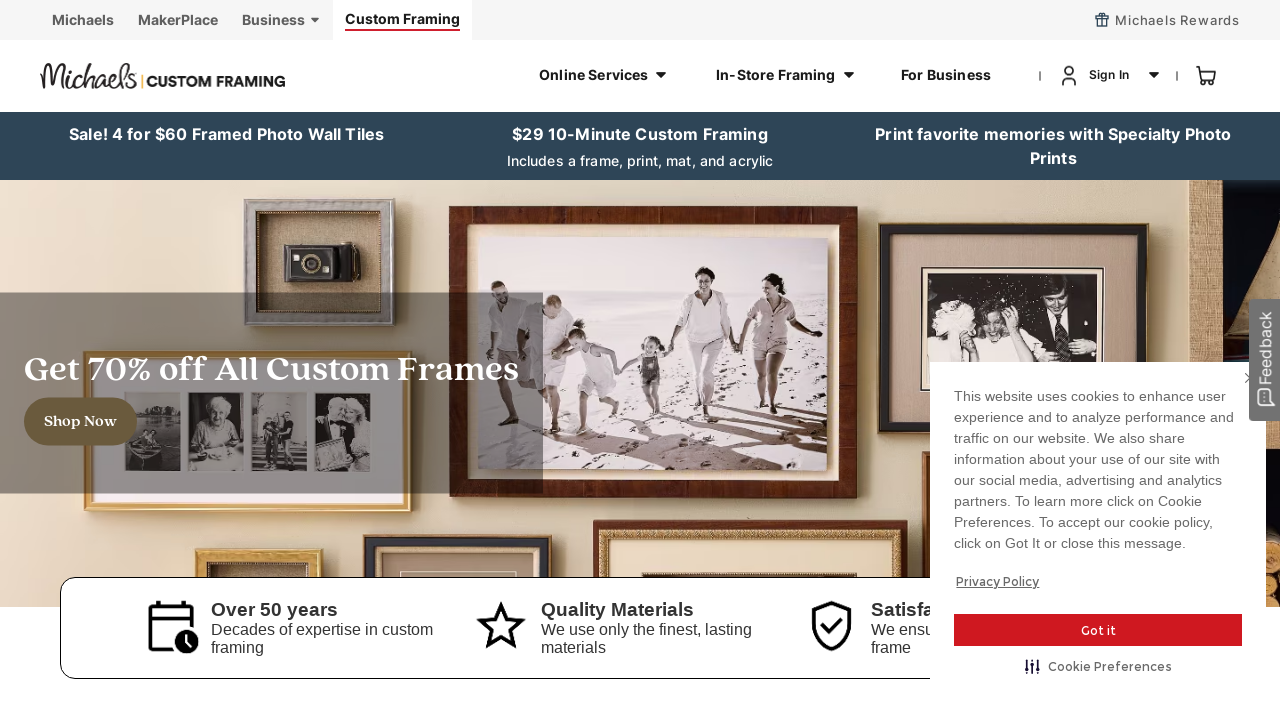

Scrolled down the page by 700 pixels
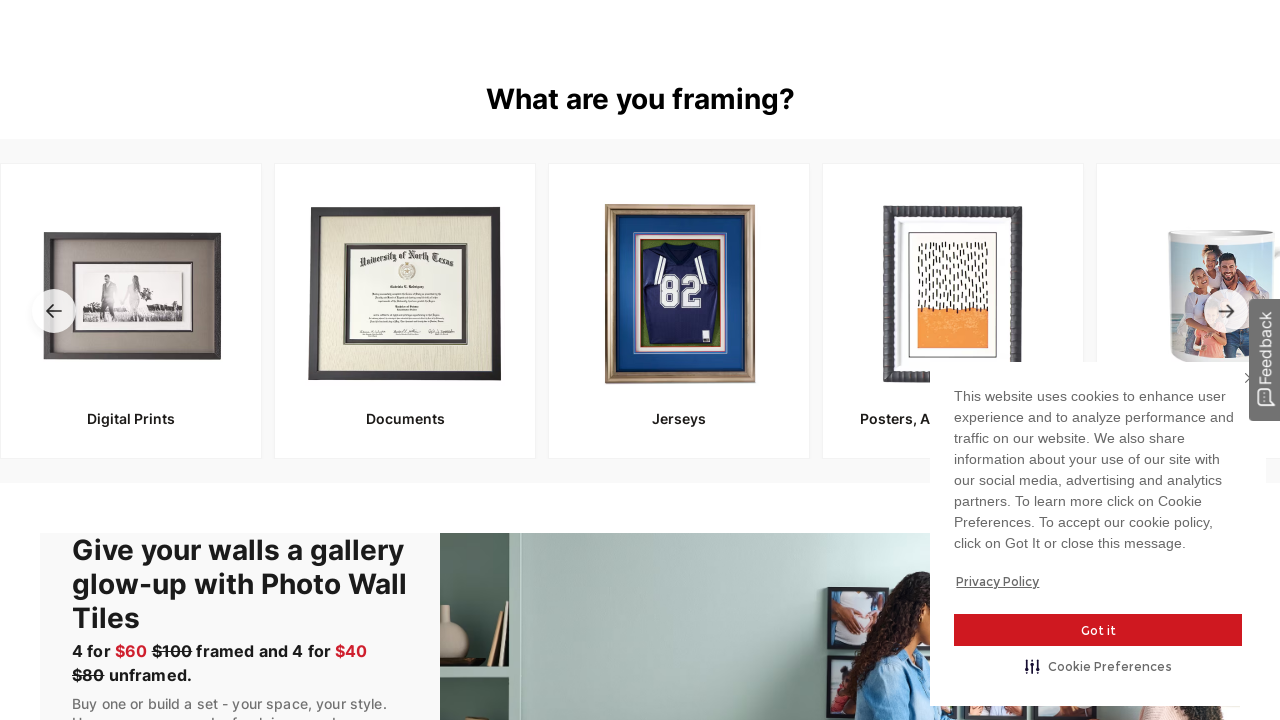

Waited 1 second for content to be visible
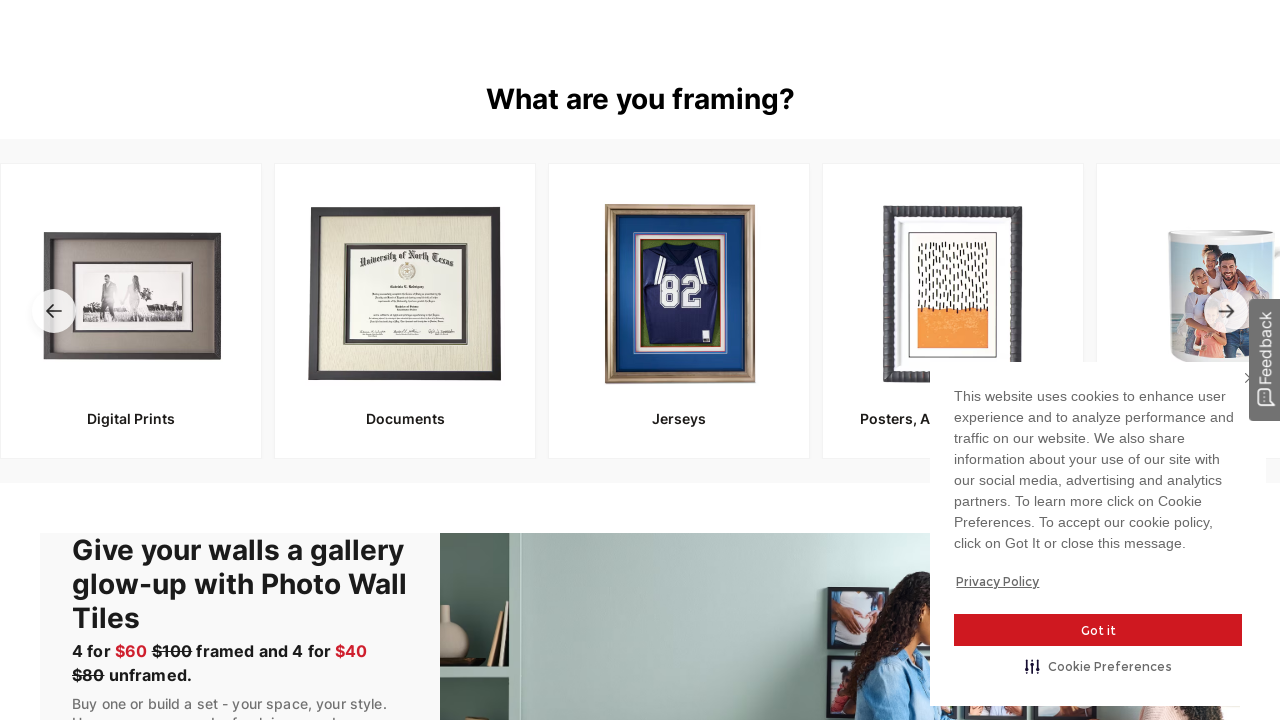

Clicked on the Learn More link at (138, 360) on a:has-text('Learn More')
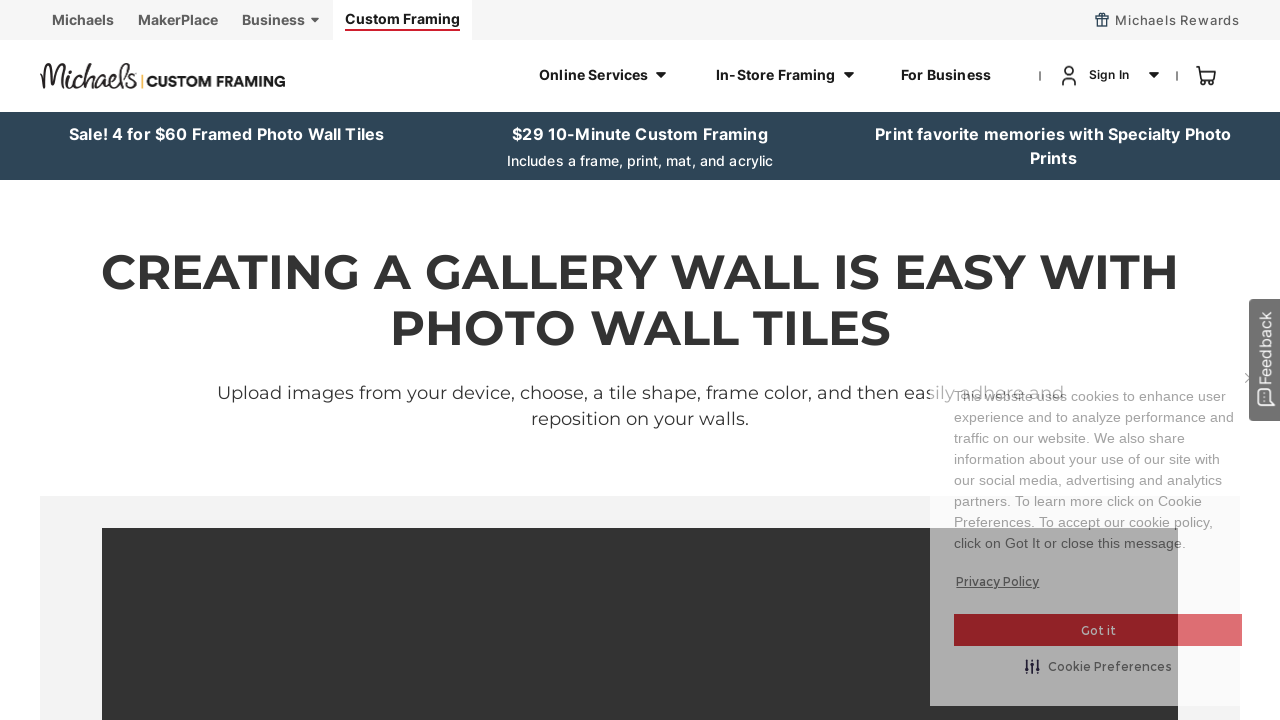

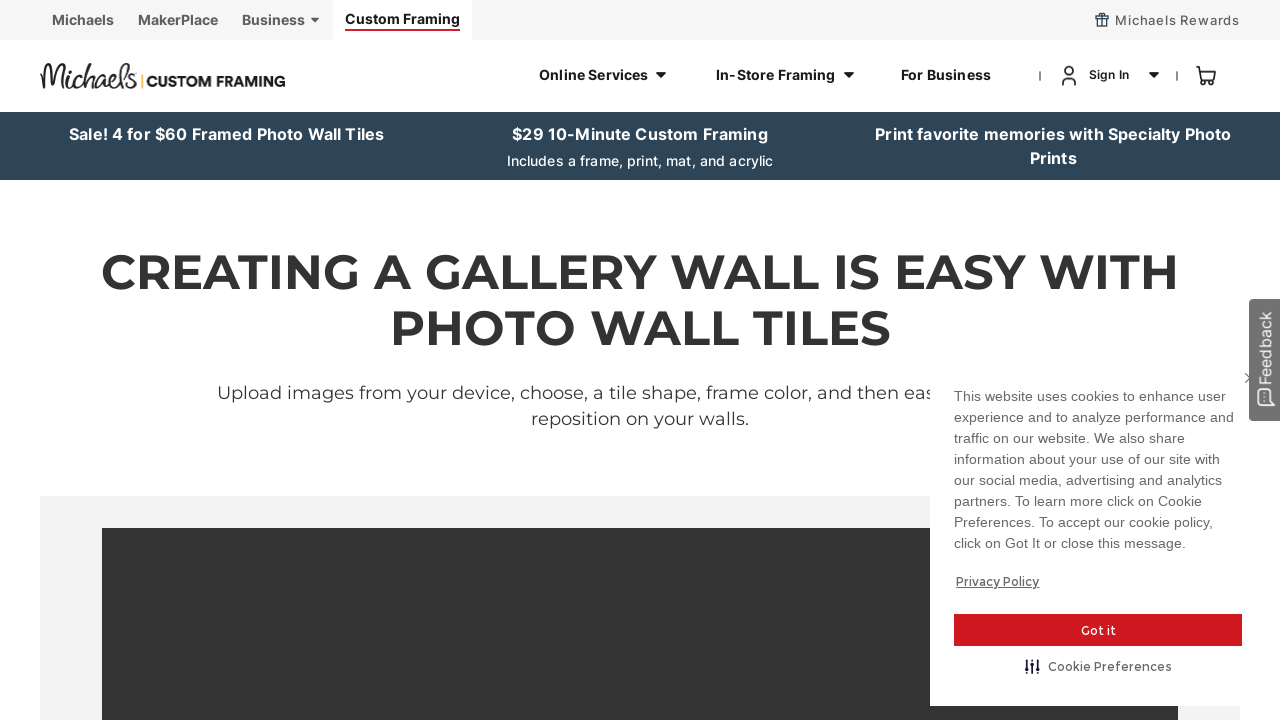